Tests tab handling by opening a new tab, switching to it, verifying content, and returning to the original tab

Starting URL: http://atidcollege.co.il/Xamples/ex_switch_navigation.html

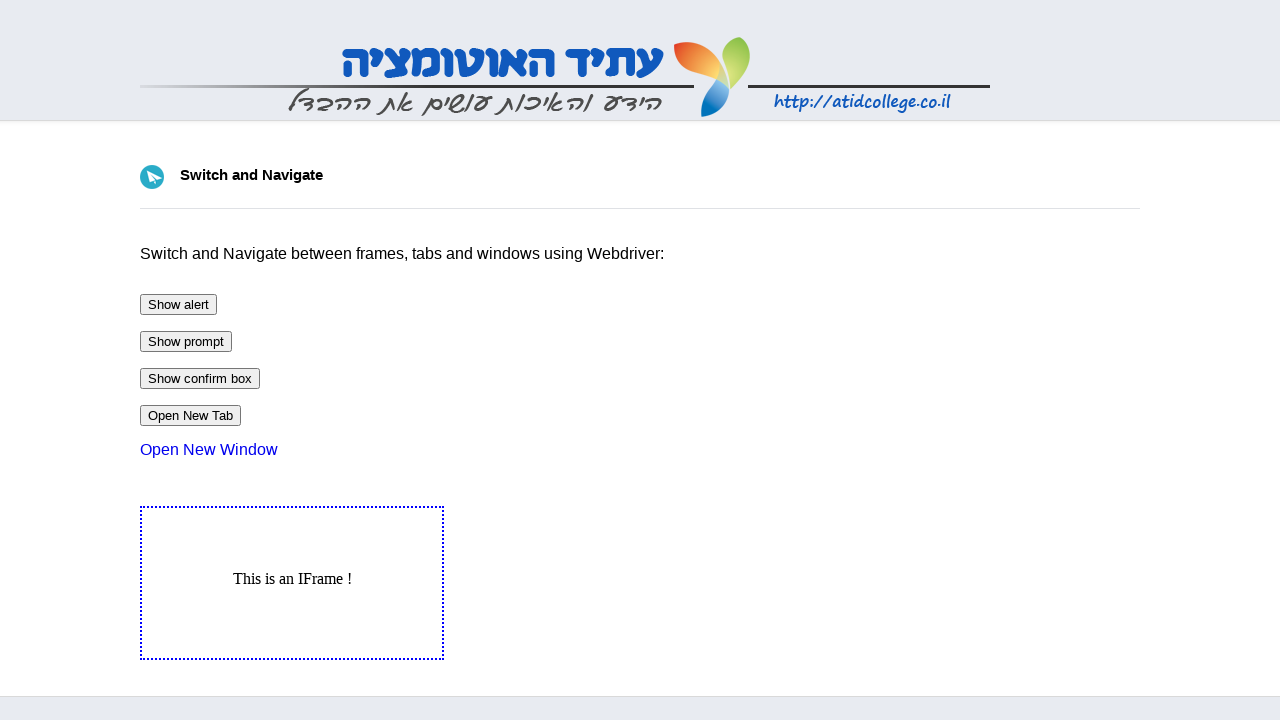

Clicked button to open new tab at (190, 416) on #btnNewTab
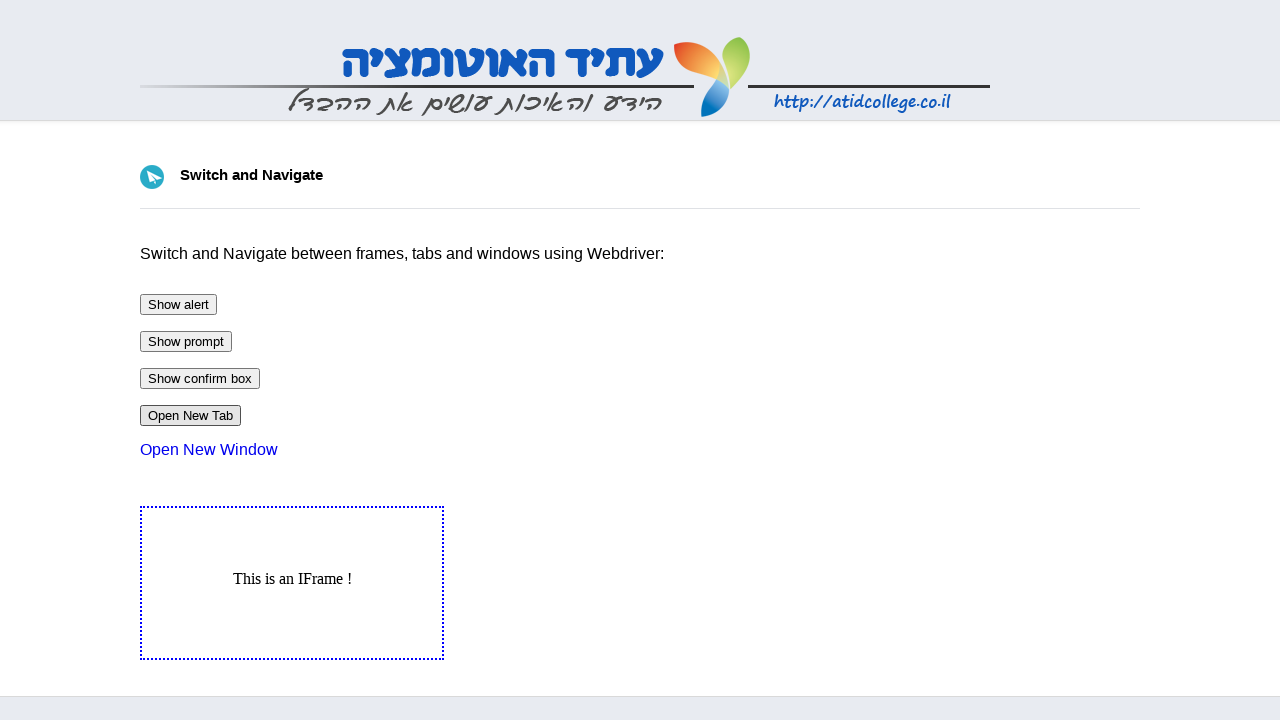

New tab opened and captured
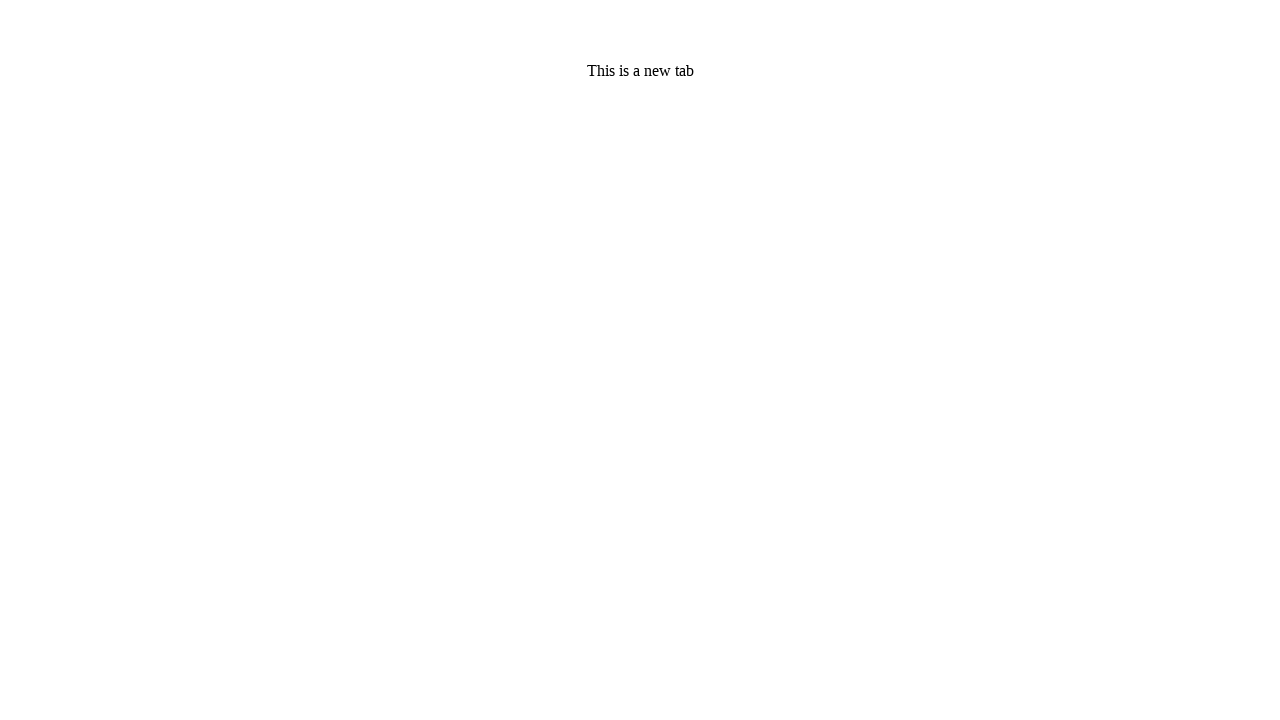

New tab loaded and content verified - found 'This is a new tab' text
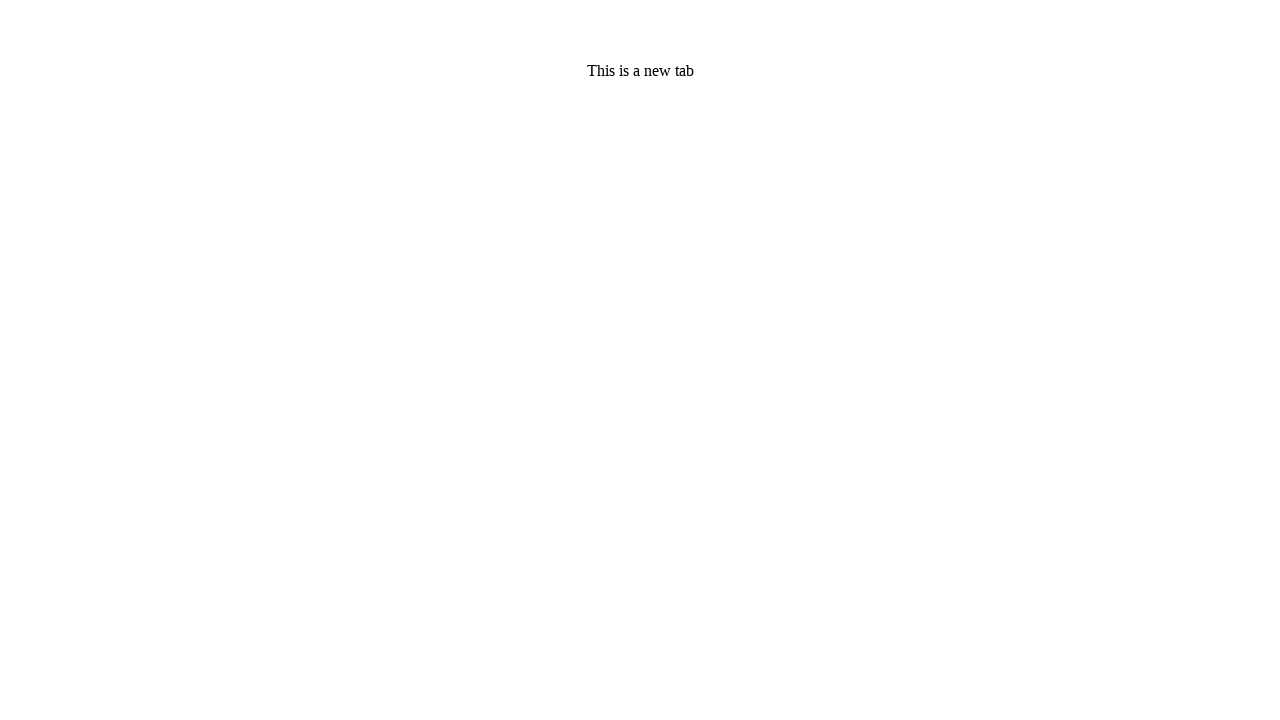

Closed the new tab
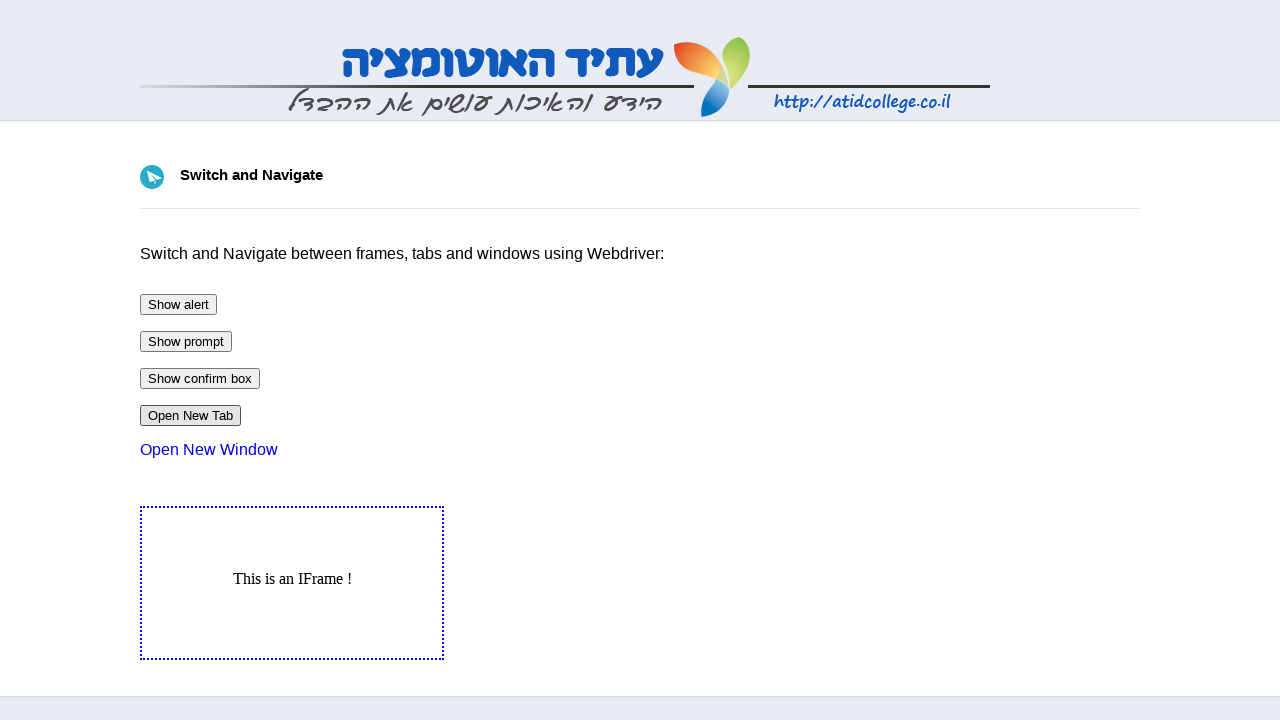

Original page still active - verified 'Switch and Navigate' title is present
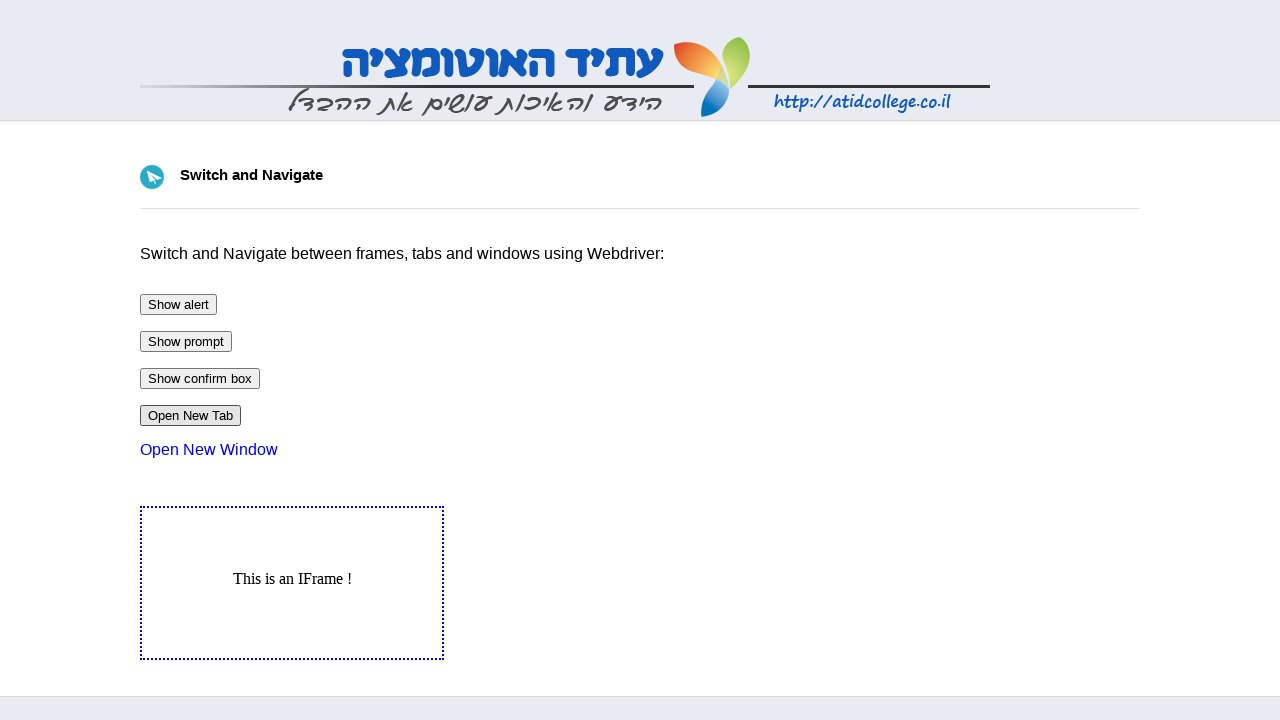

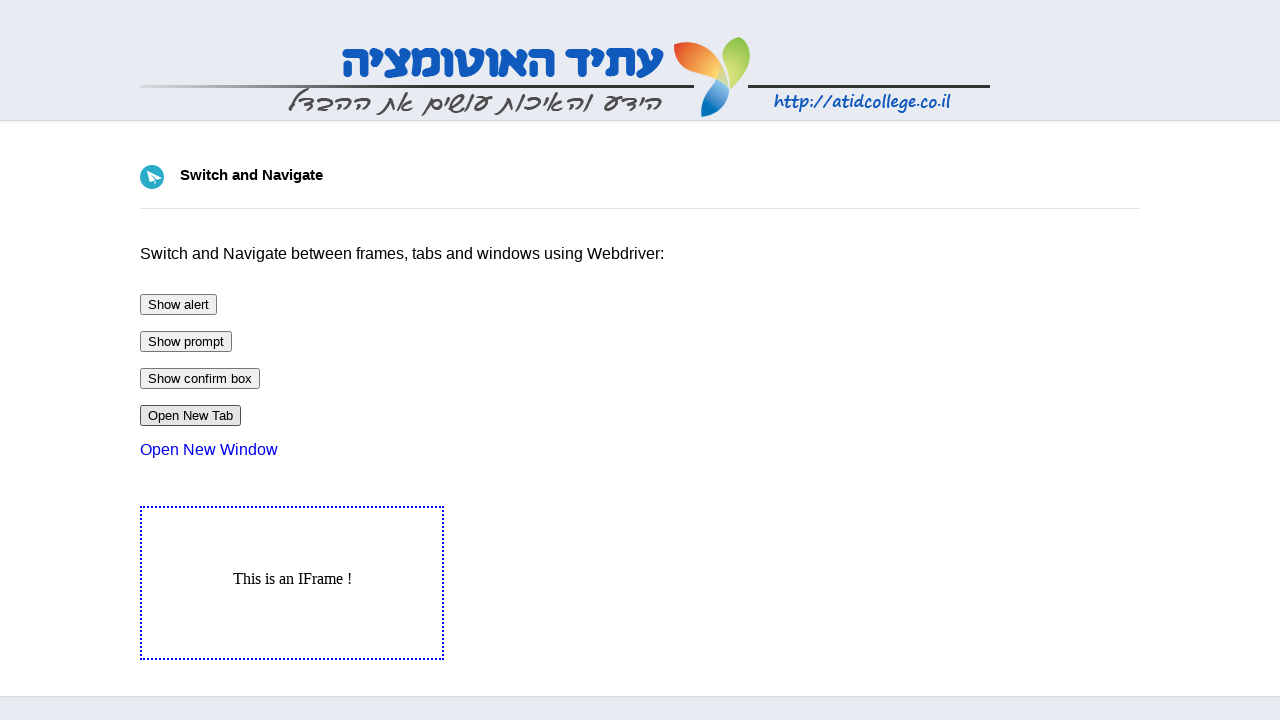